Tests the search functionality on python.org by searching for "pycon" and verifying results are found

Starting URL: http://www.python.org

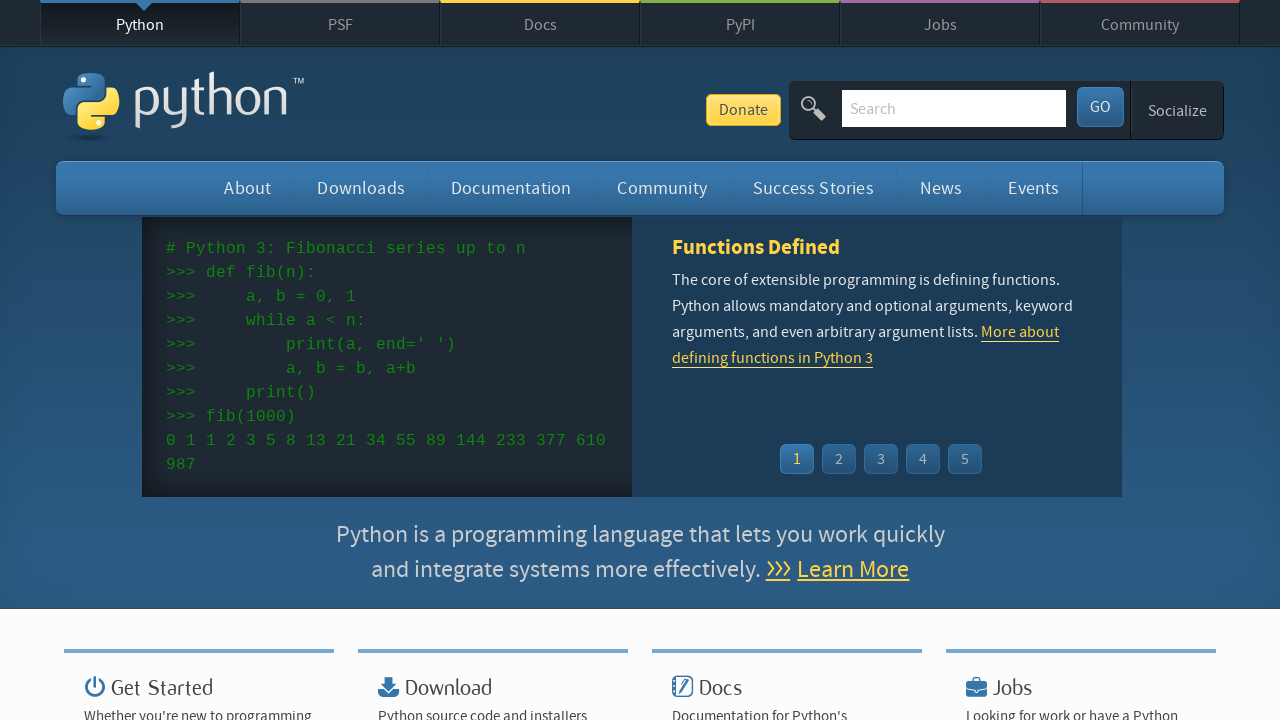

Filled search input field with 'pycon' on input[name='q']
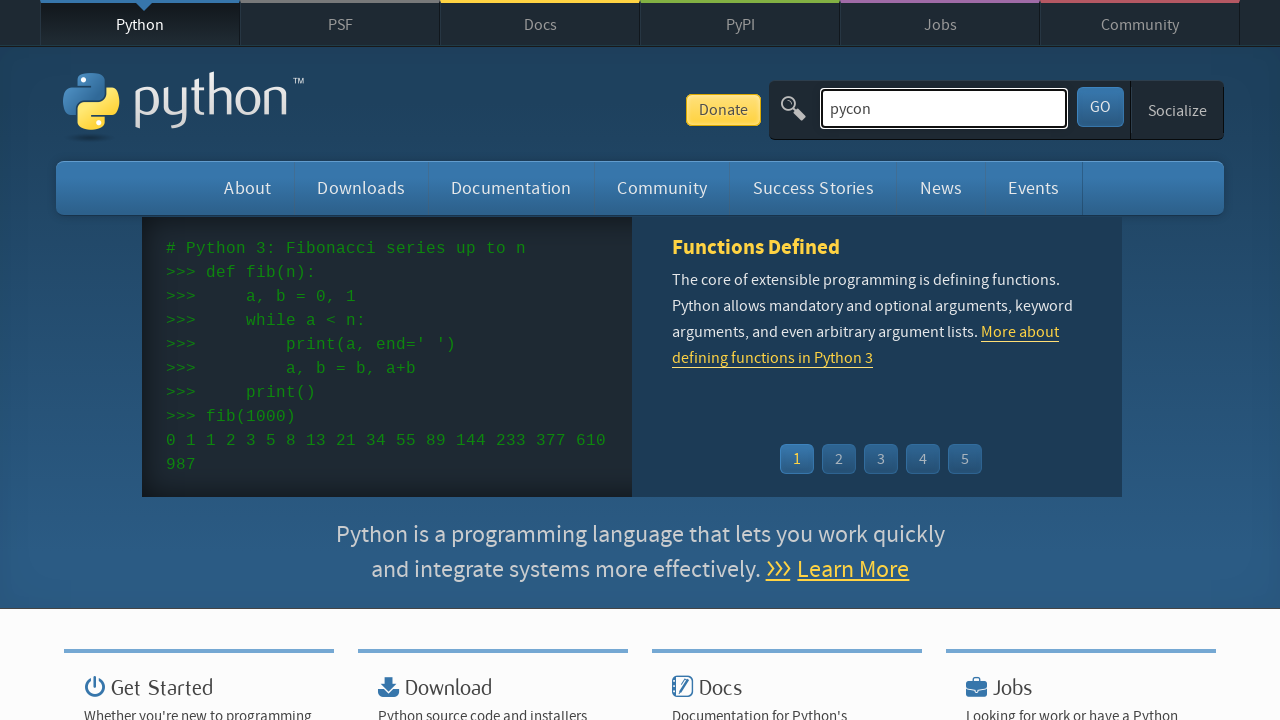

Pressed Enter to submit search on input[name='q']
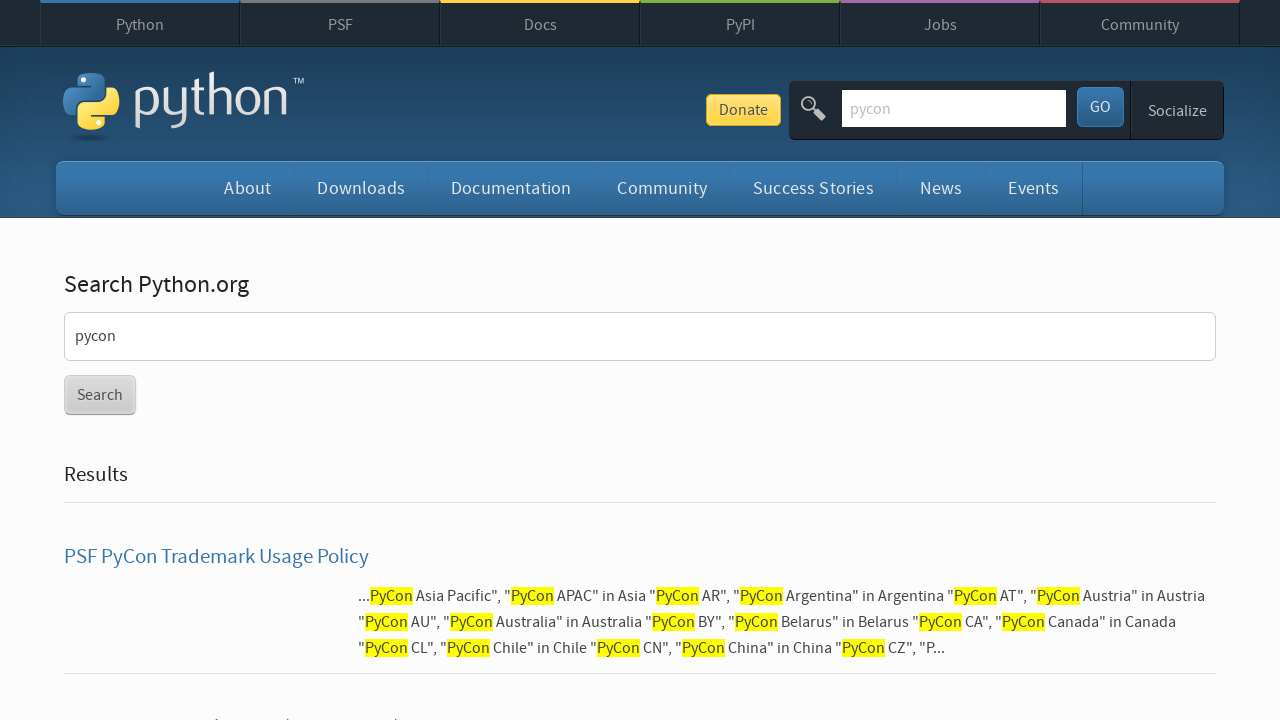

Waited for page to load (networkidle)
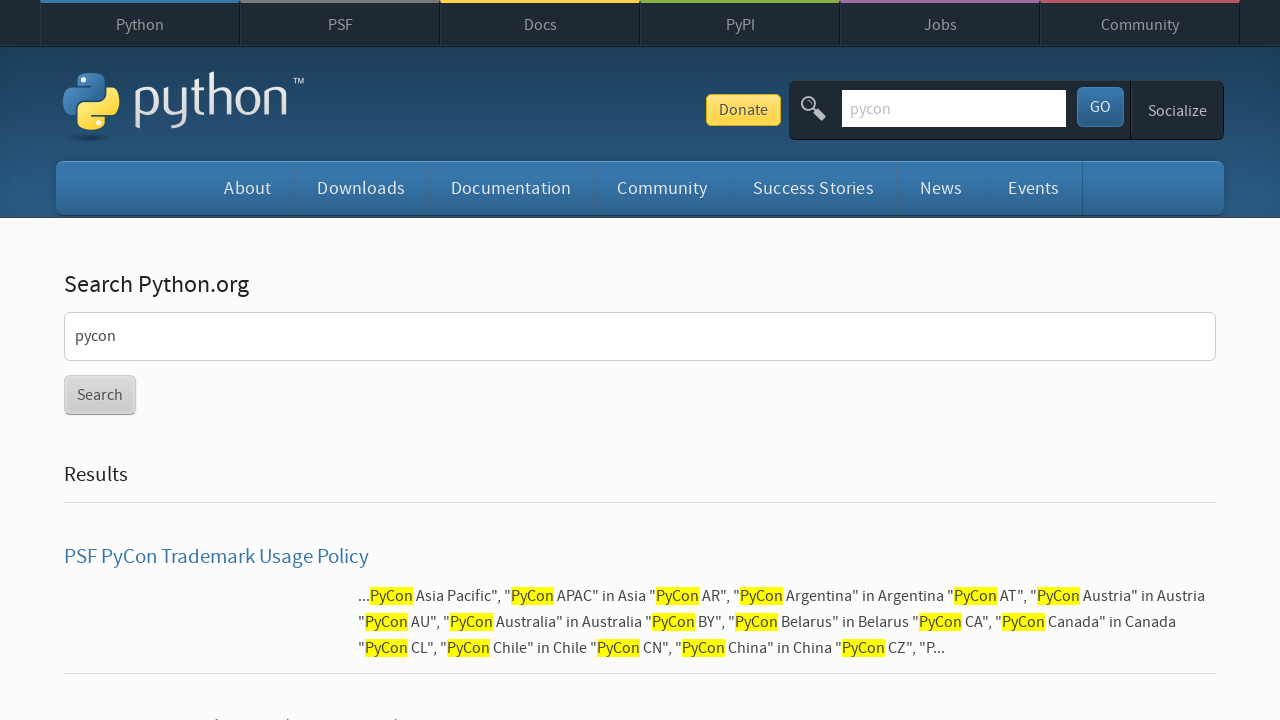

Verified search results were found (no 'No results found' message)
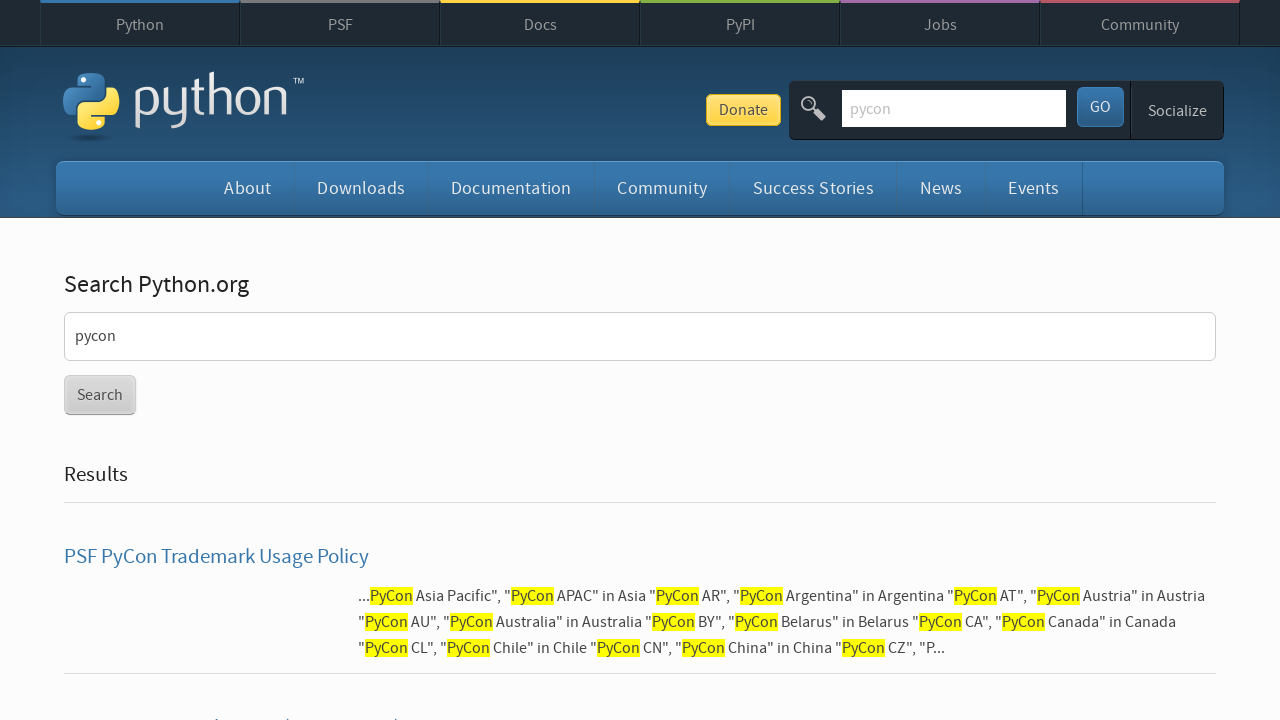

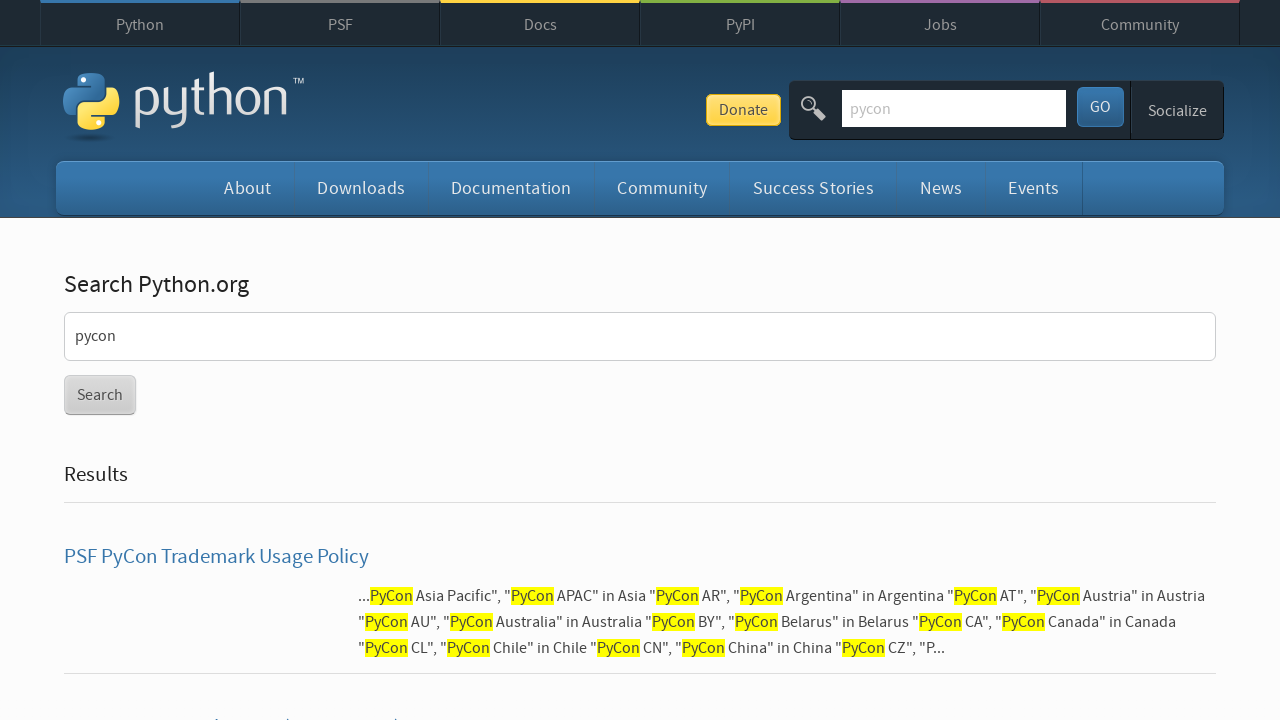